Navigates to Deutsche Bank's job listings page and verifies that job search results load successfully by waiting for job listing elements to appear.

Starting URL: https://db.wd3.myworkdayjobs.com/en-US/DBWebsite?Country=29247e57dbaf46fb855b224e03170bc7

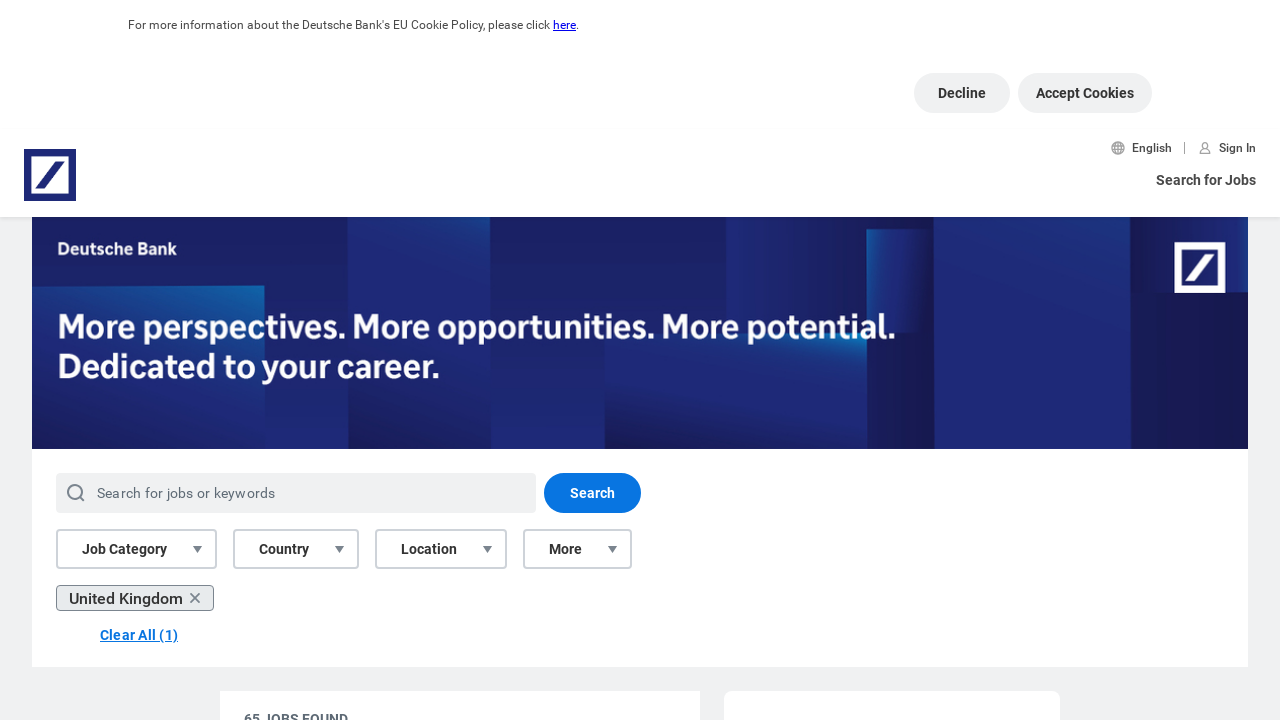

Waited for page to reach network idle state
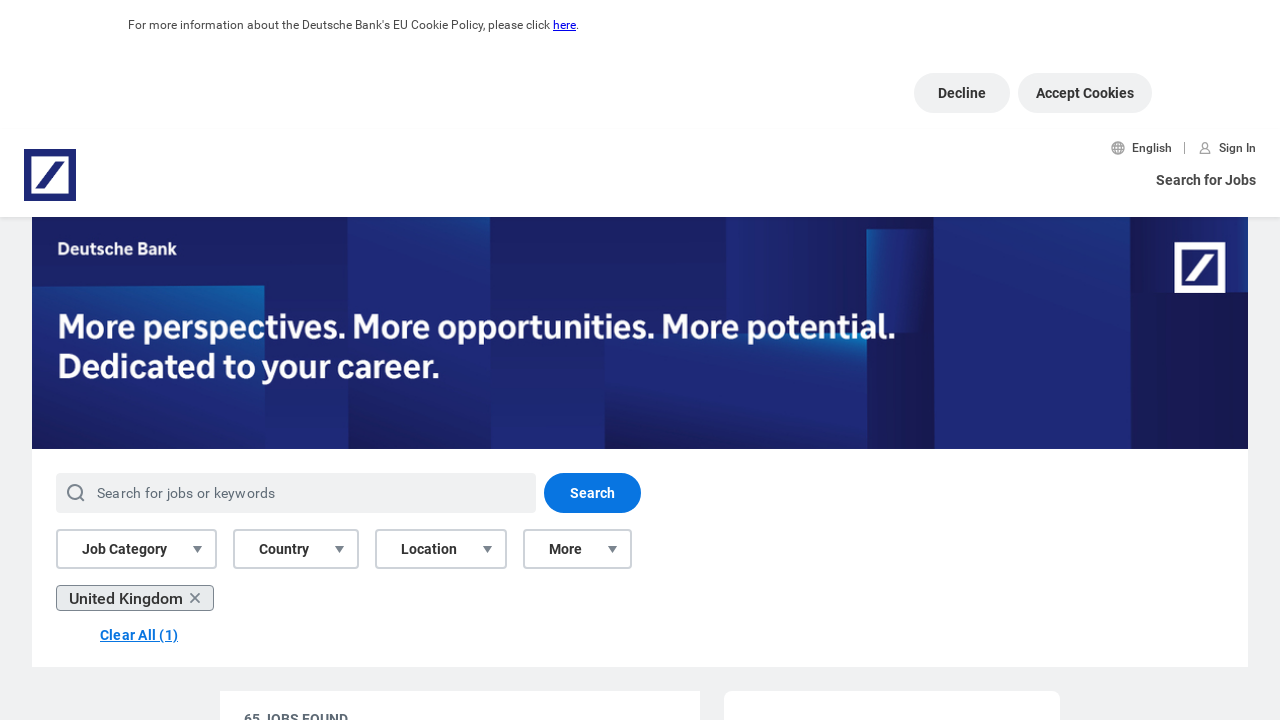

Job results container selector timeout (expected fallback)
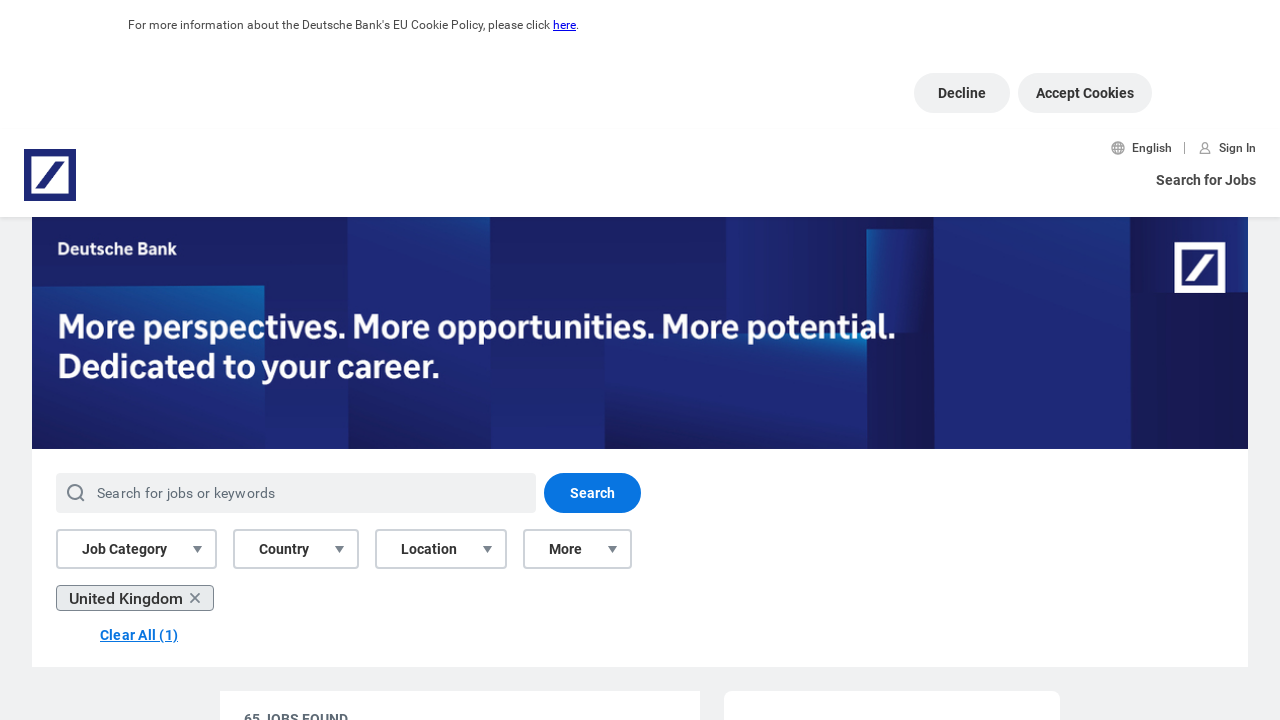

Individual job listing elements appeared
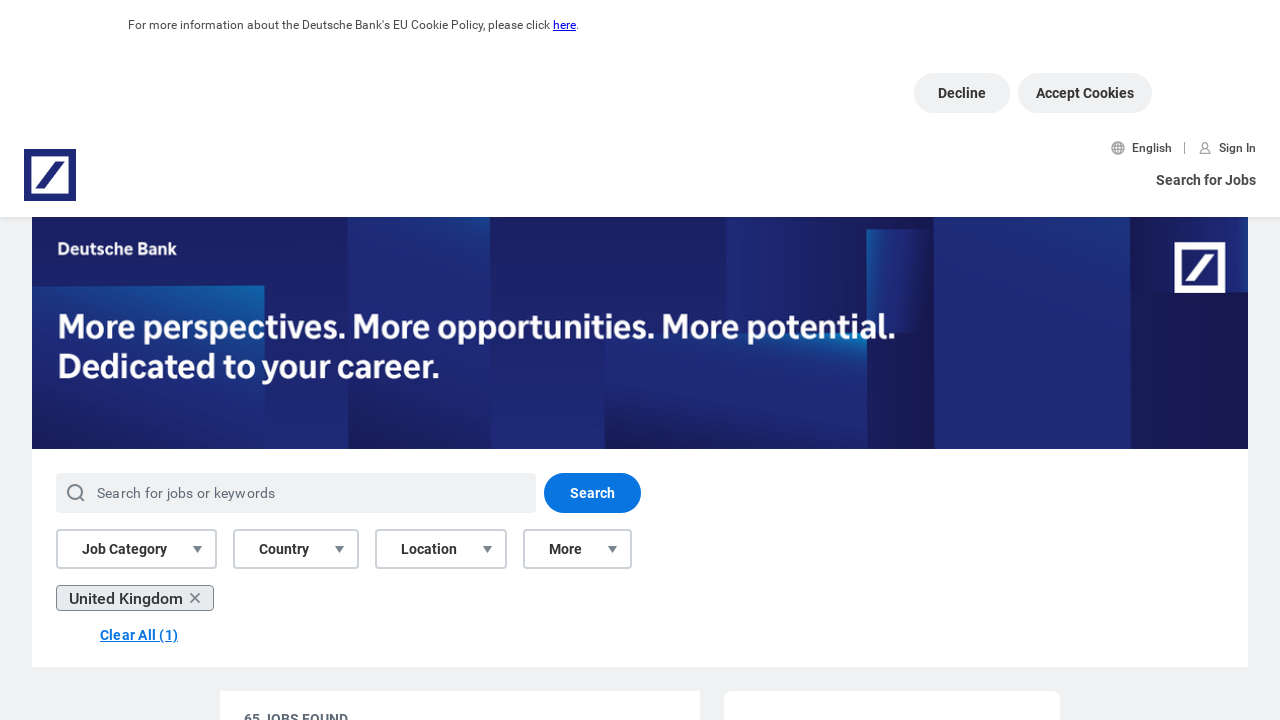

Job title elements verified as visible
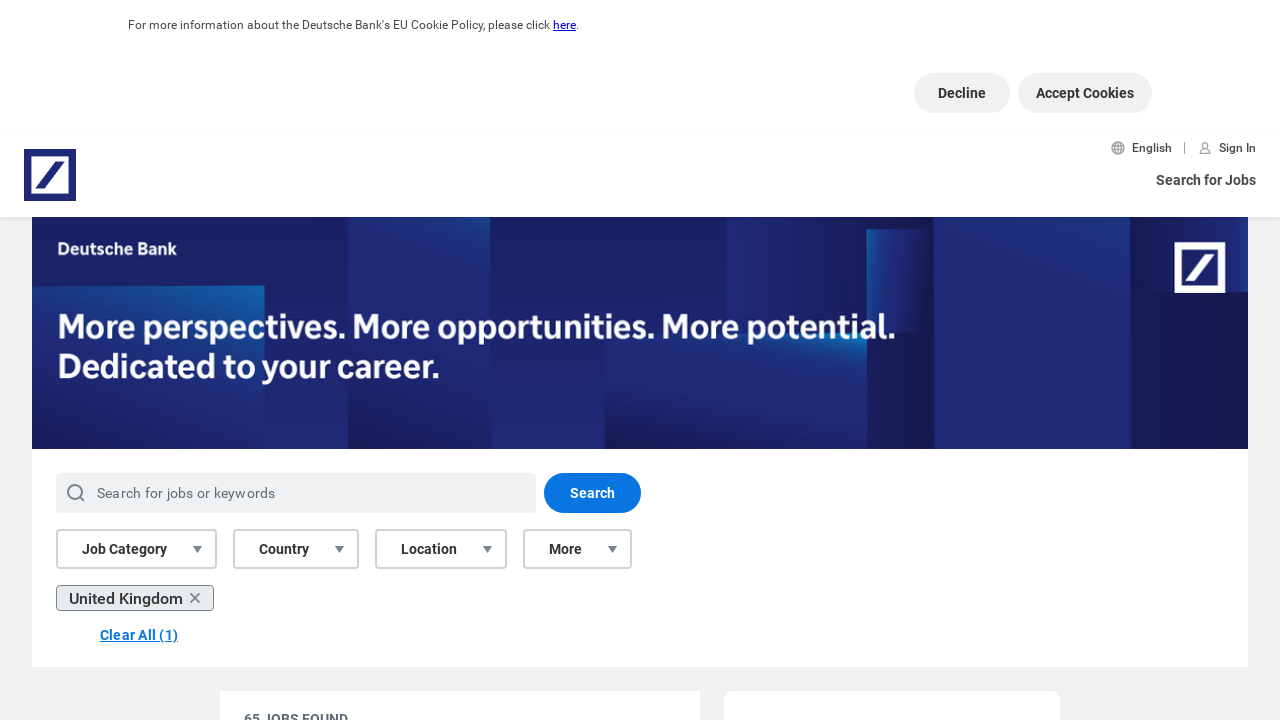

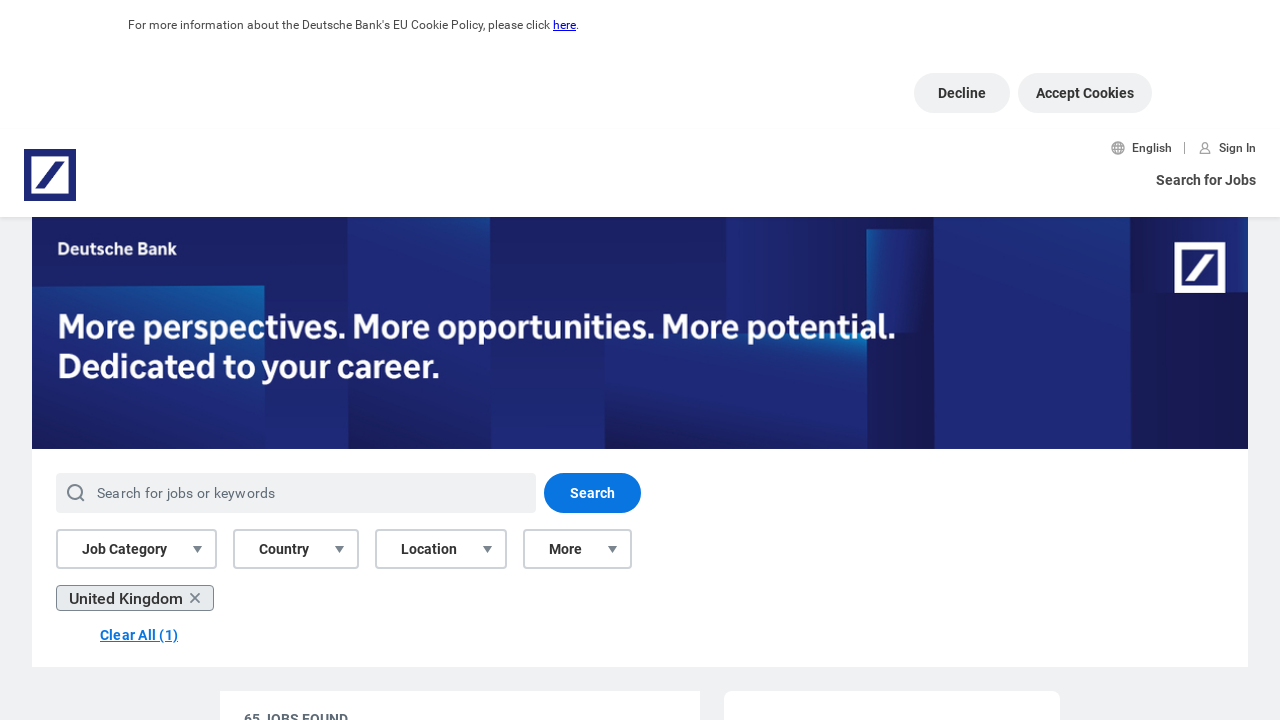